Navigates through Playwright documentation to access the Playwright Test API section and specifically the test.afterAll documentation page

Starting URL: https://playwright.dev/

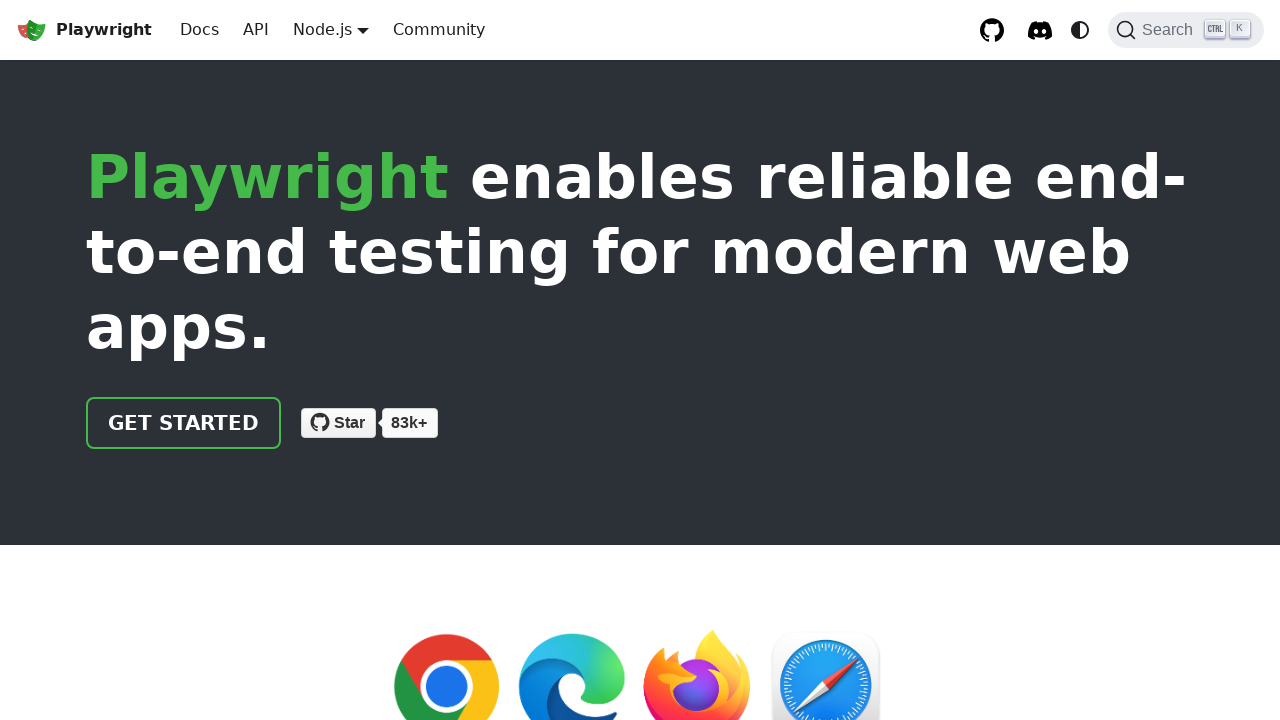

Clicked API link in navigation at (256, 30) on internal:role=link[name="API"s]
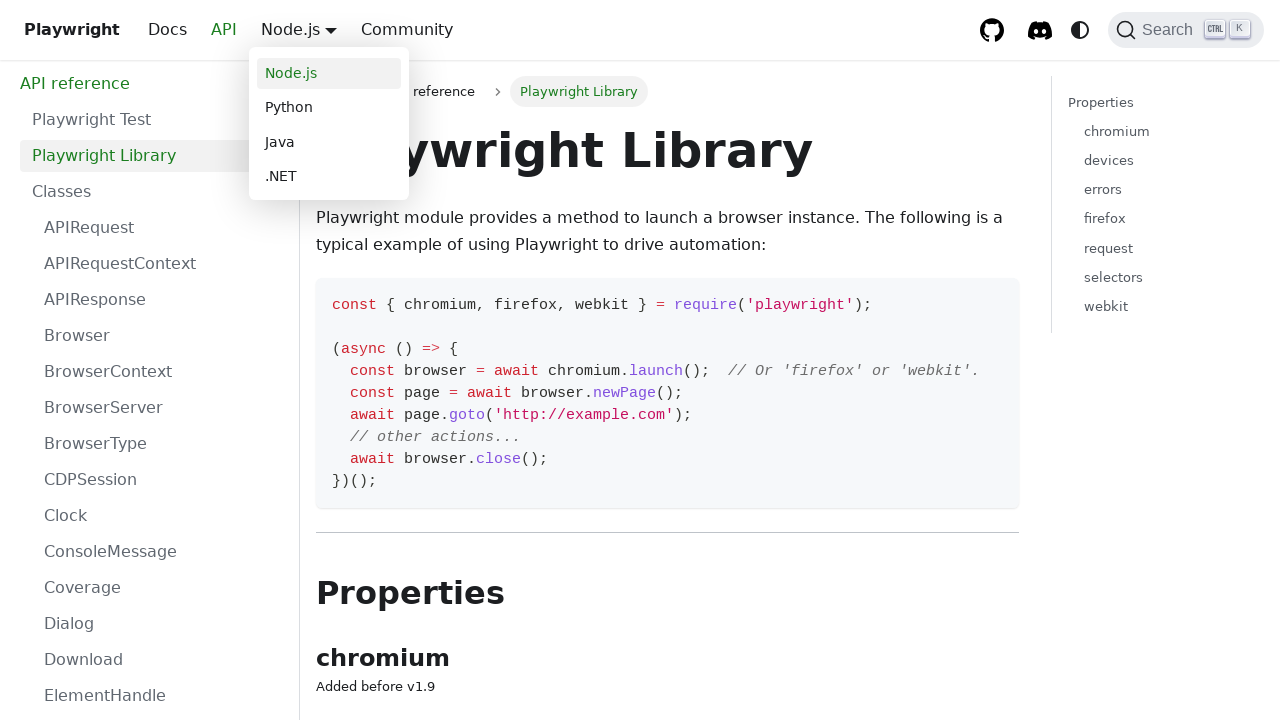

Clicked Playwright Test link at (155, 120) on internal:role=link[name="Playwright Test"i] >> nth=0
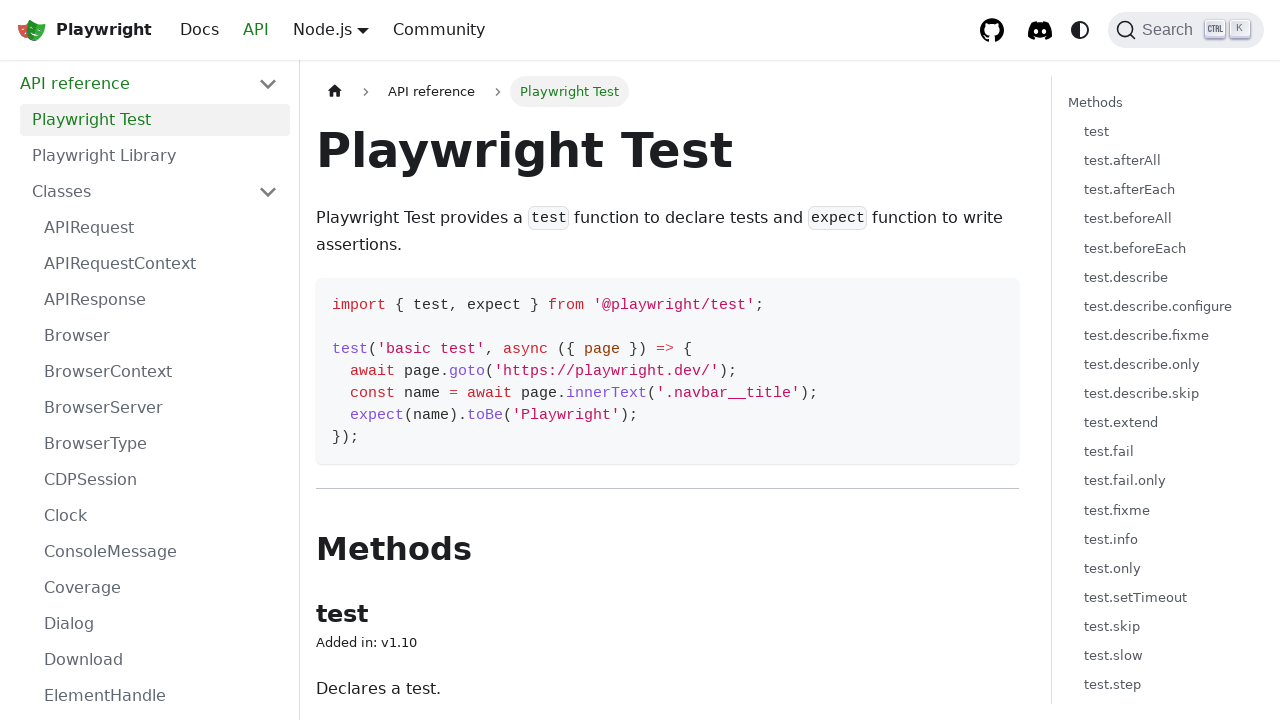

Clicked test.afterAll link to access documentation page at (1166, 161) on internal:role=link[name="test.afterAll"s]
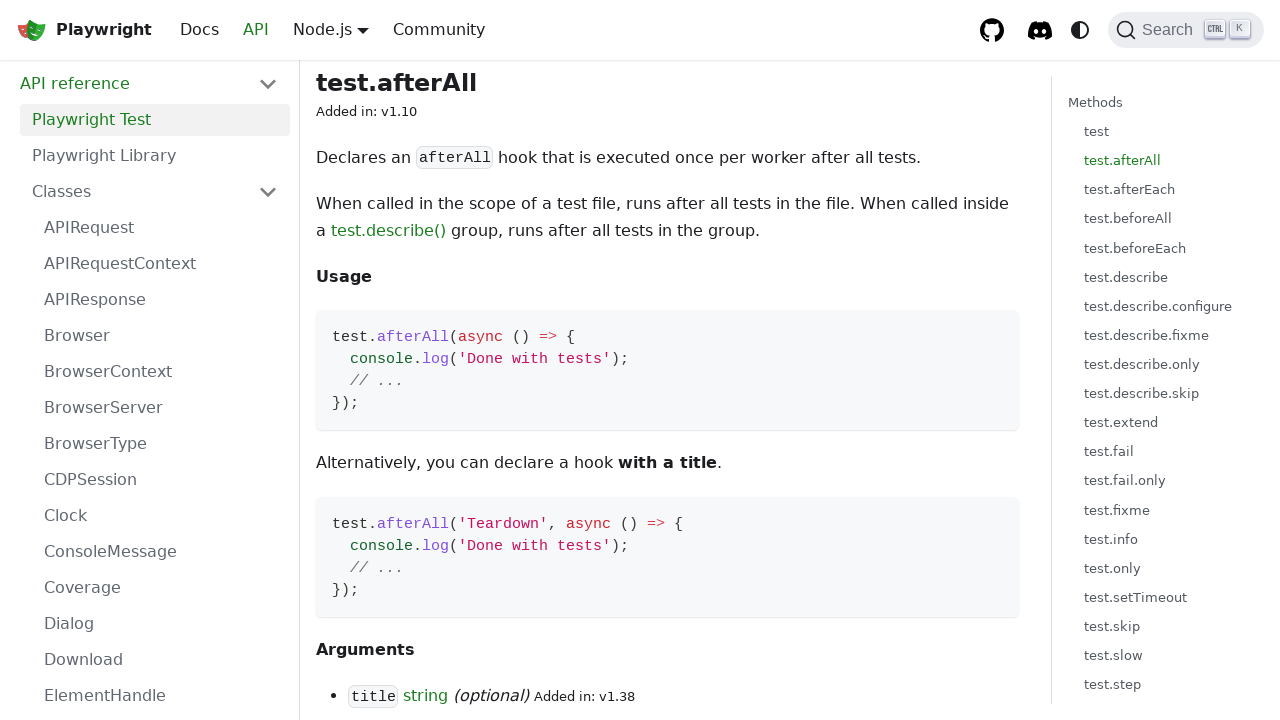

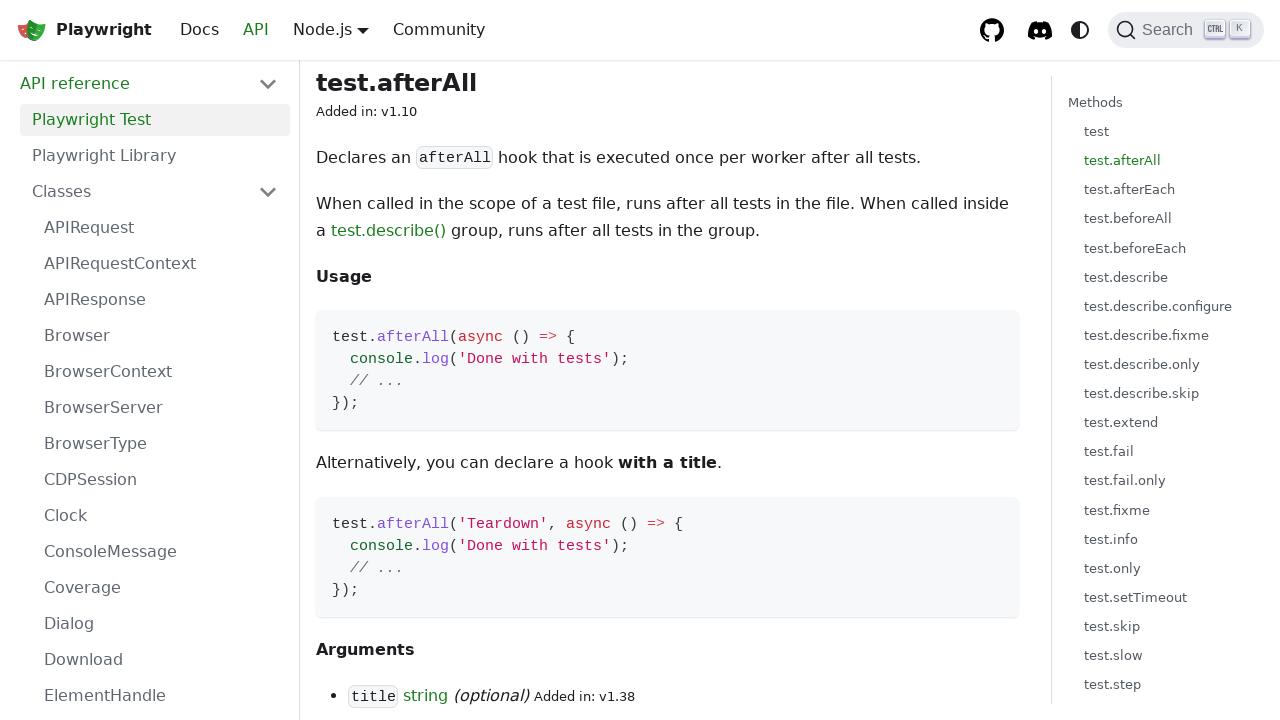